Navigates to Flipkart homepage and verifies the page loads correctly by checking the page title

Starting URL: https://www.flipkart.com/

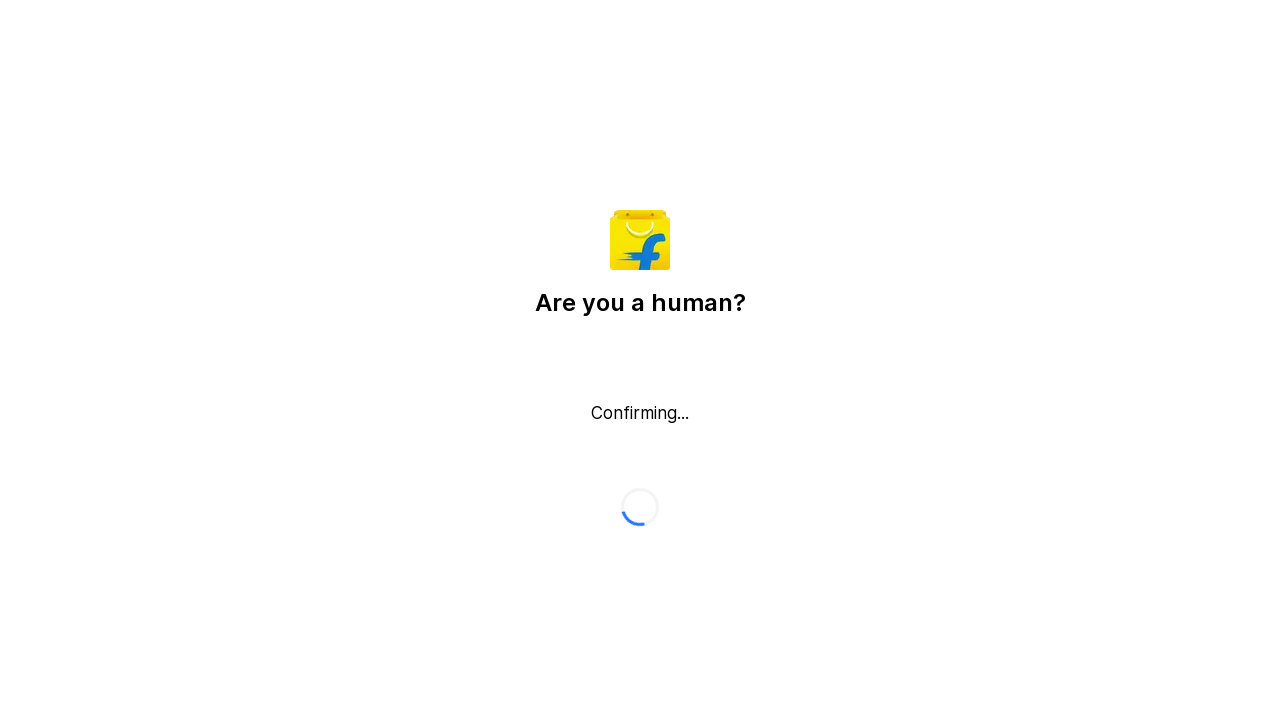

Waited for page to load completely (domcontentloaded)
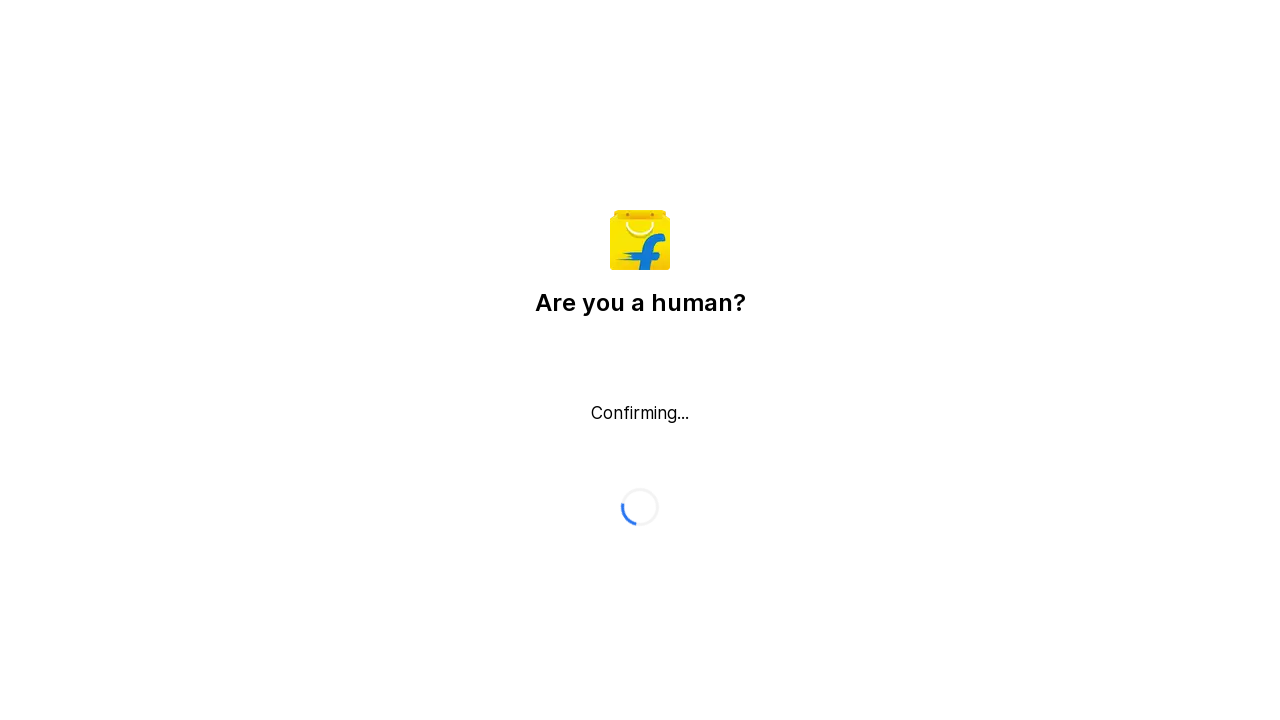

Retrieved page title: Flipkart reCAPTCHA
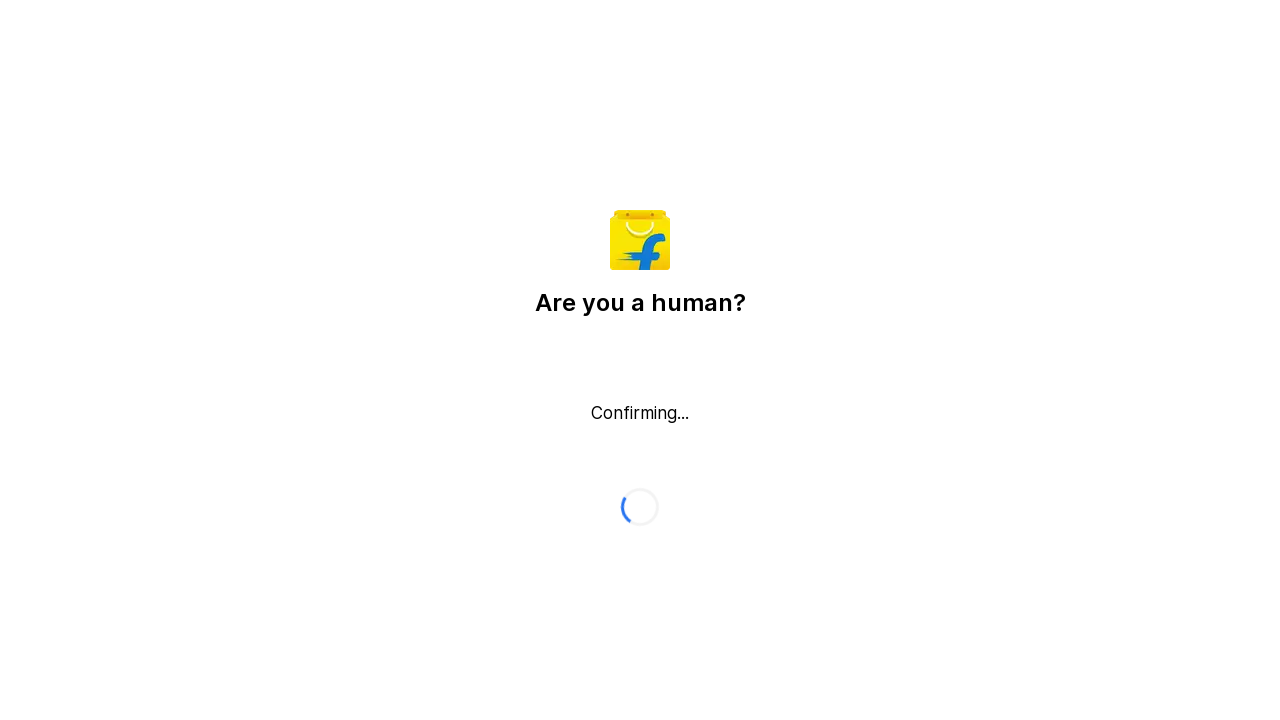

Verified page title contains 'Flipkart' or 'Online Shopping'
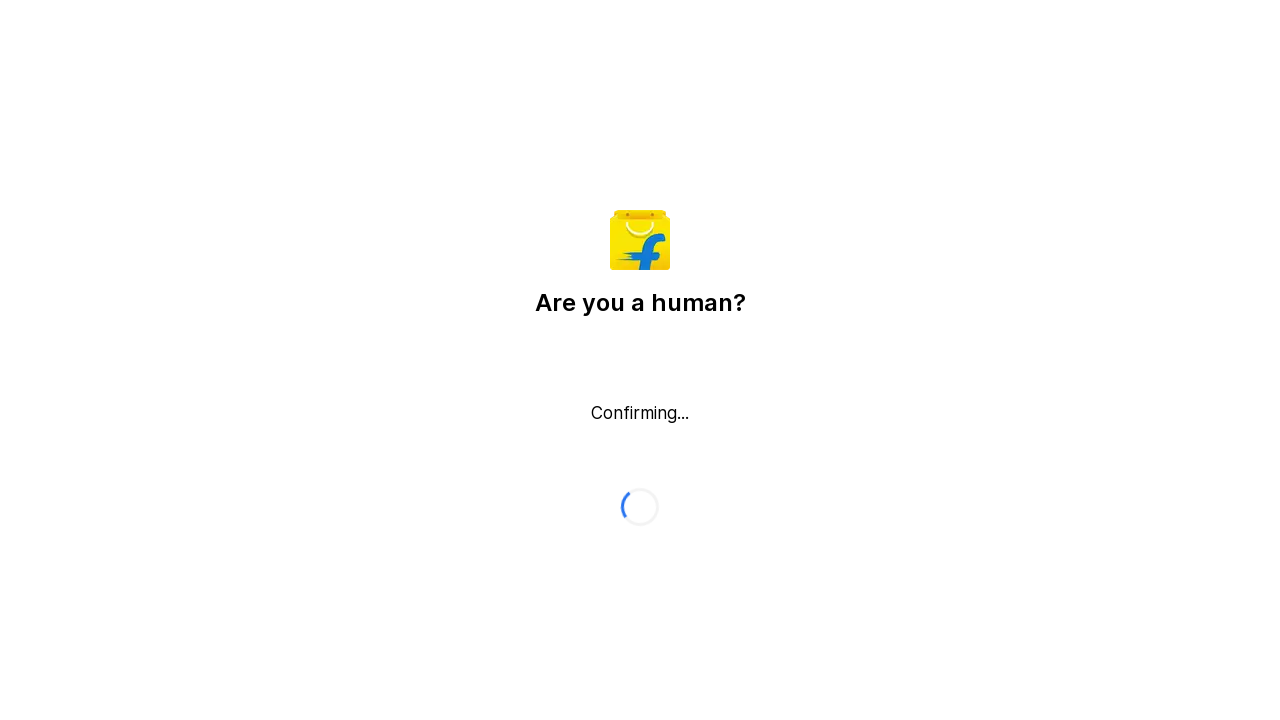

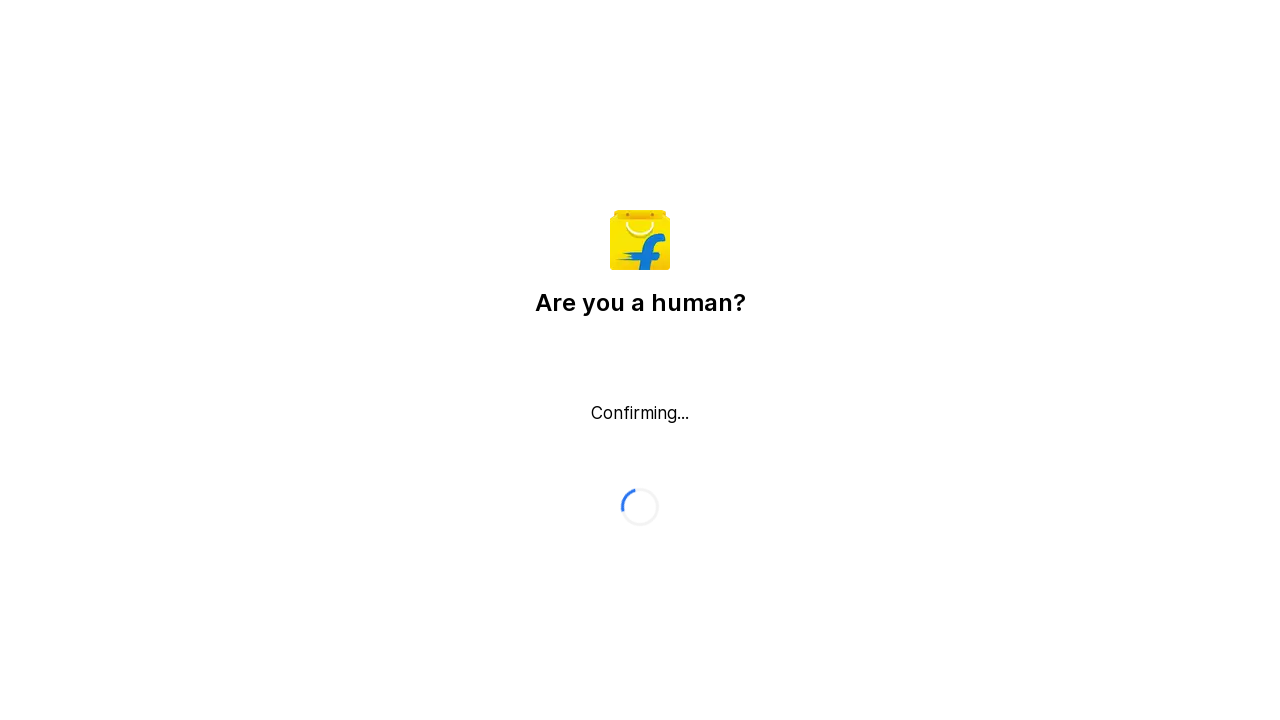